Tests dynamic element behavior by waiting for a button to become clickable and then clicking it

Starting URL: https://demoqa.com/dynamic-properties

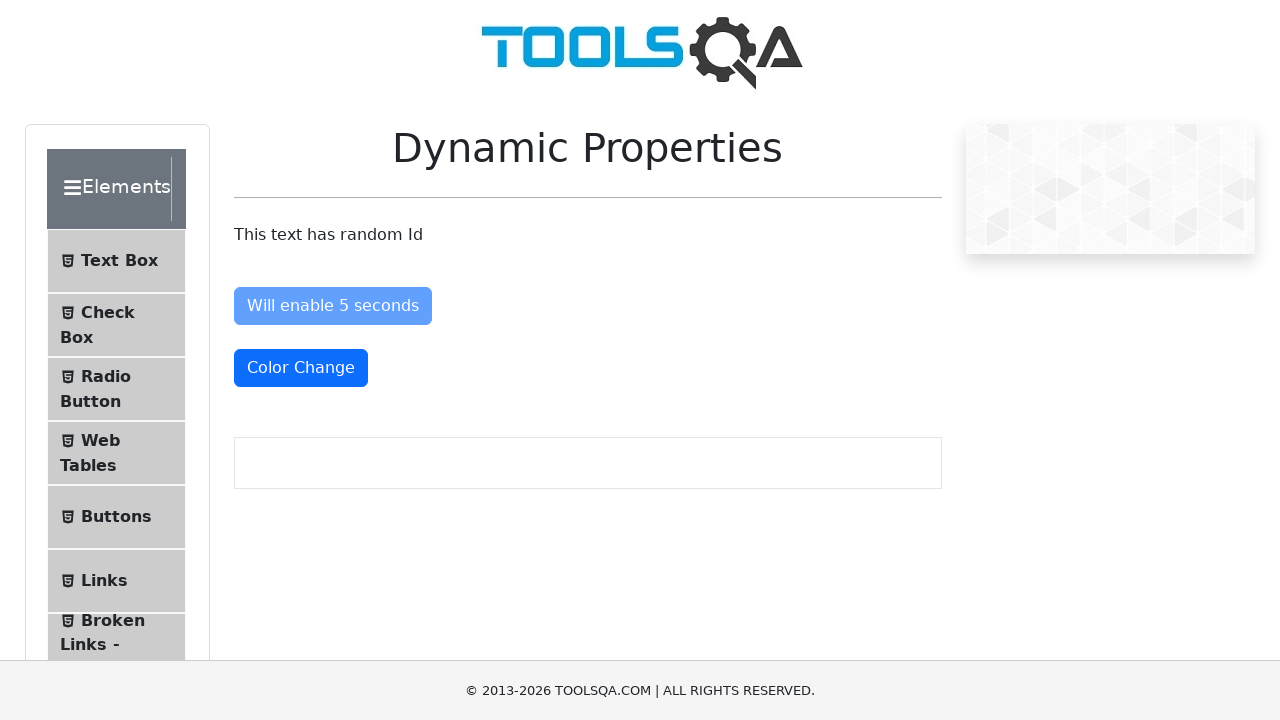

Waited for button to become enabled after 6 seconds
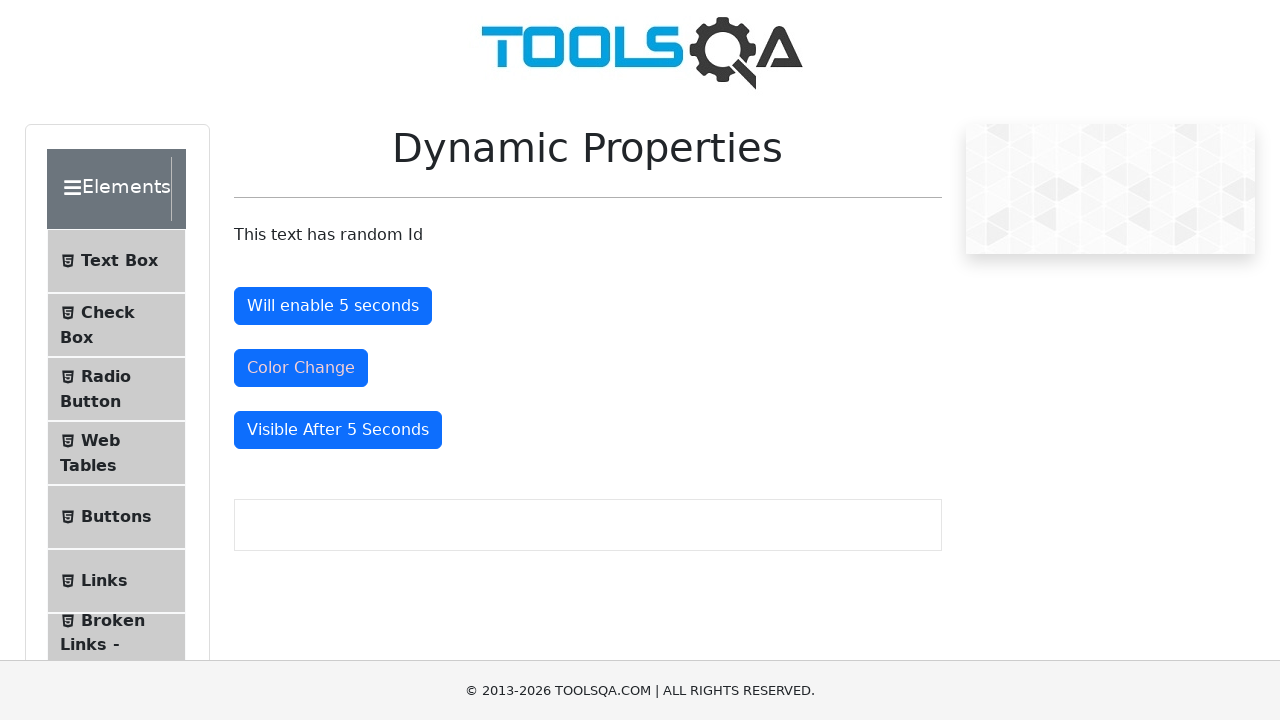

Clicked the enabled button at (333, 306) on #enableAfter
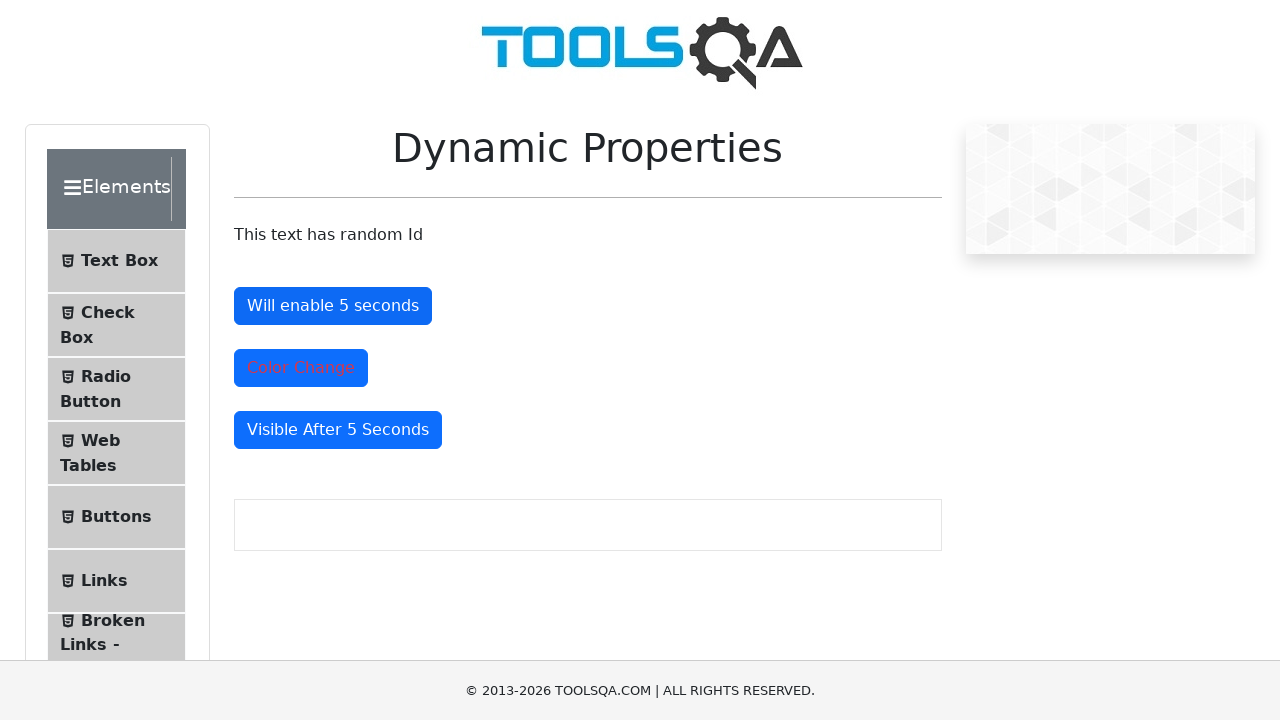

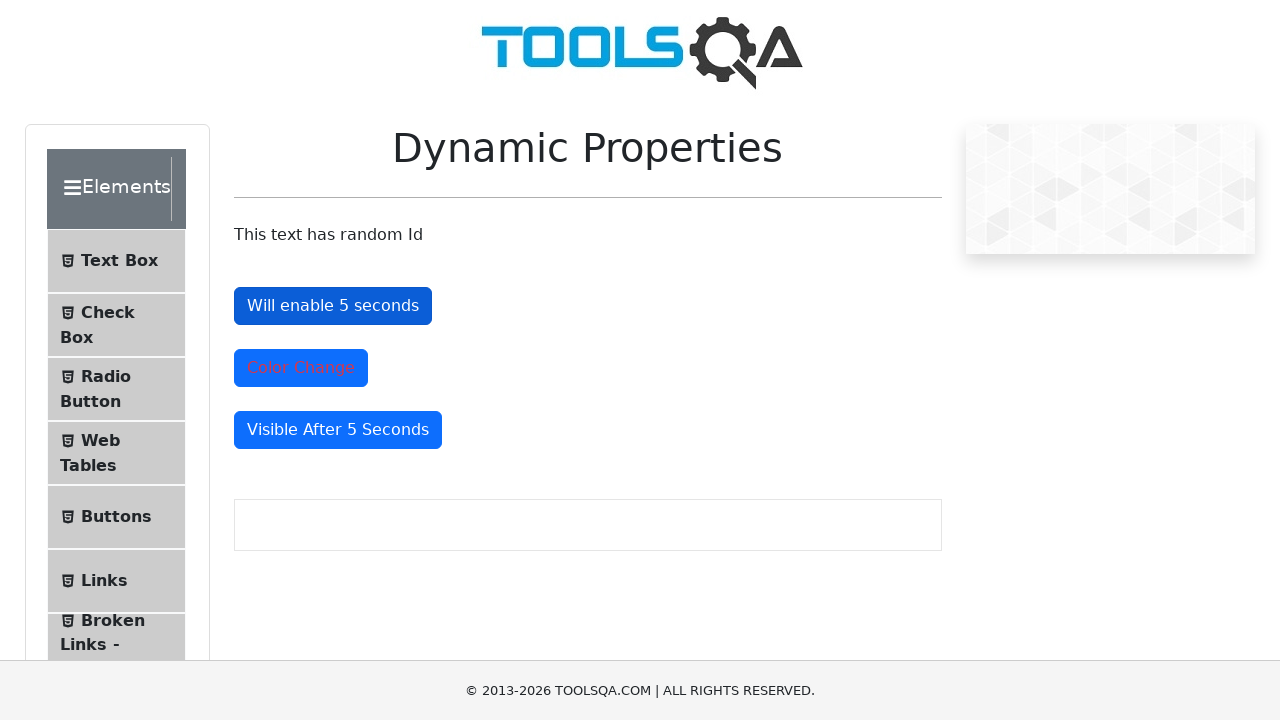